Tests infinite scroll functionality on a product category page by scrolling until all products are loaded, verifying that the product grid loads and displays items

Starting URL: https://www.webhallen.com/se/category/50-Lagring?page=1&f=attributes%5Ecustom.cnet_harddisk_formfaktor_222-1-M.2%202280

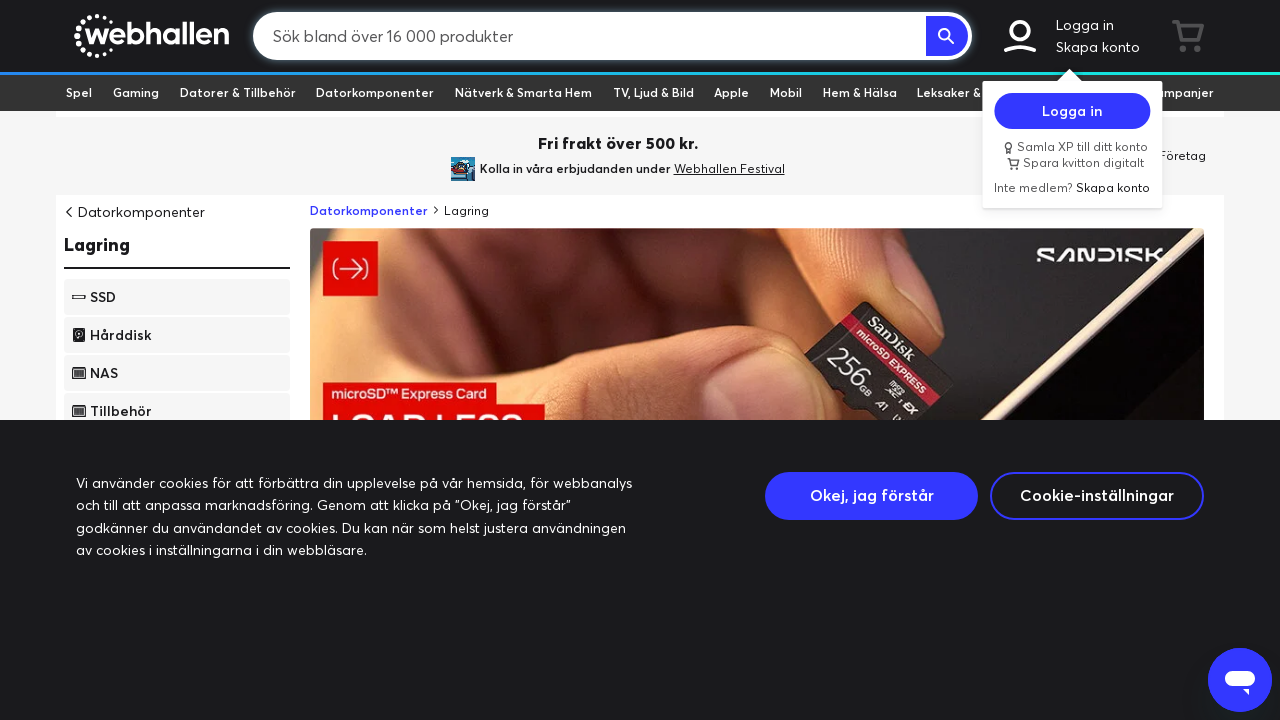

Initial product grid items loaded on category page
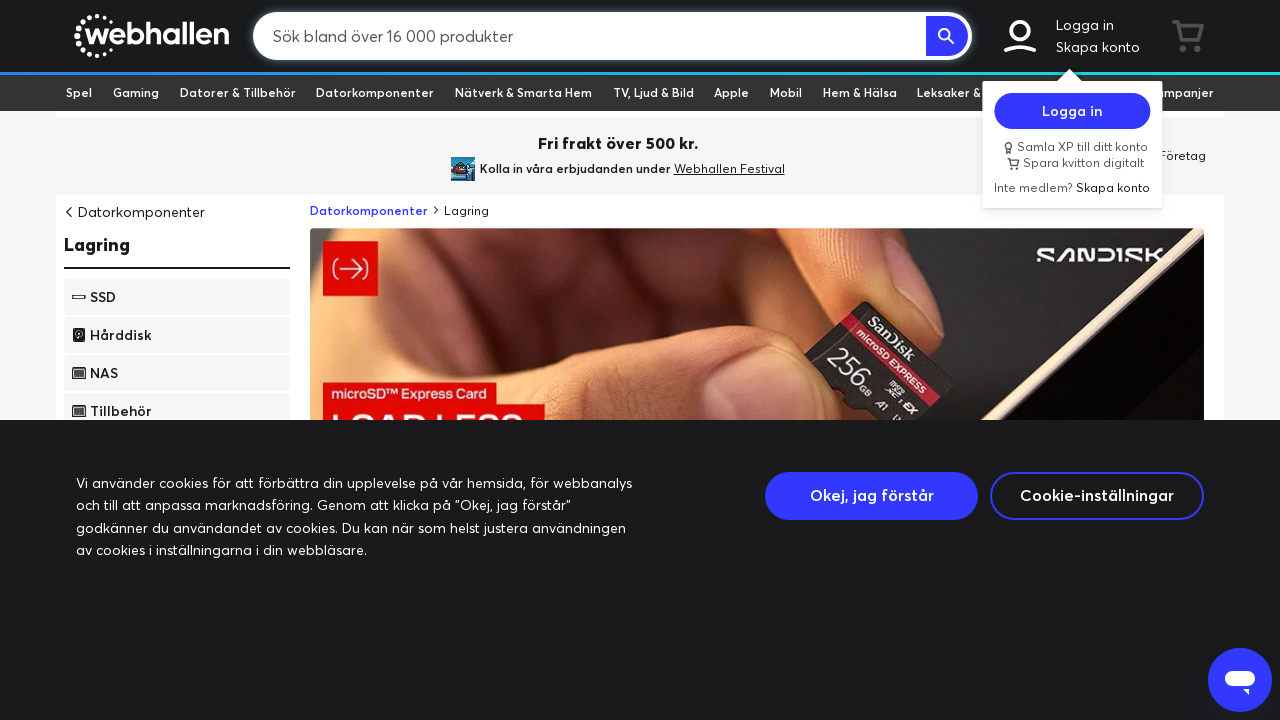

Counted 24 products before scroll
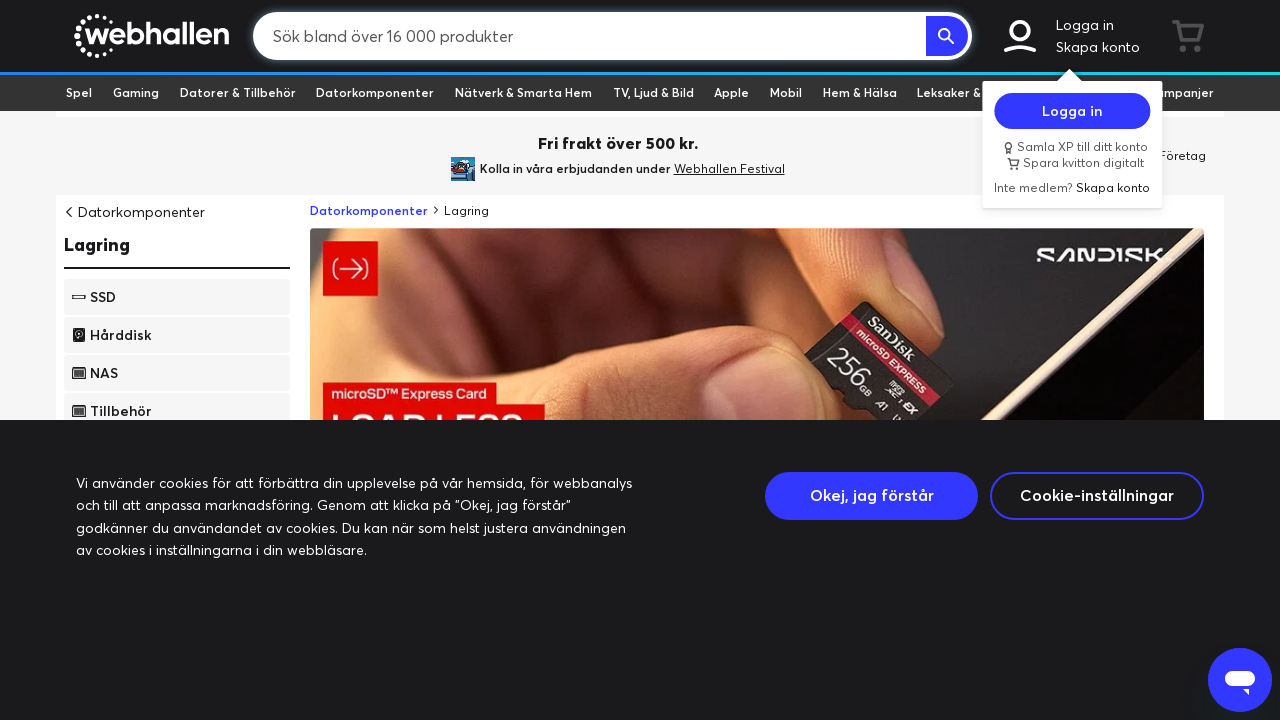

Scrolled down 3000 pixels to trigger infinite scroll
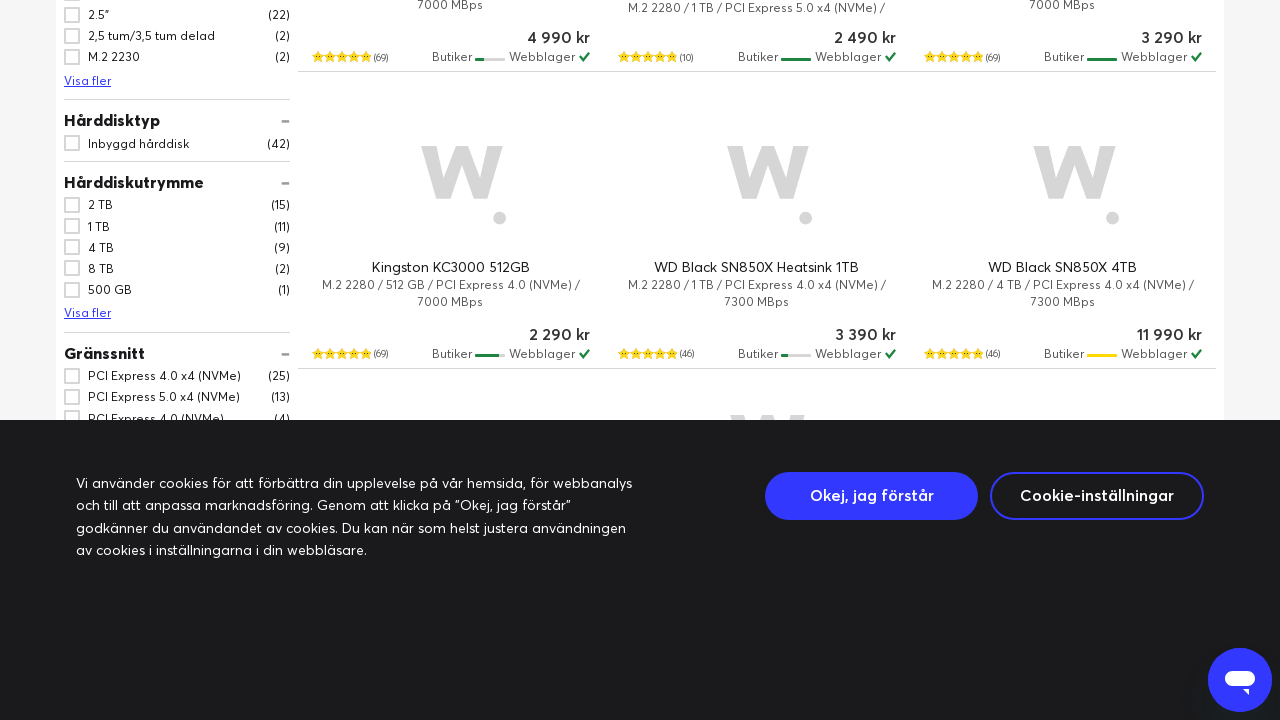

Waited 2 seconds for new products to load after scroll
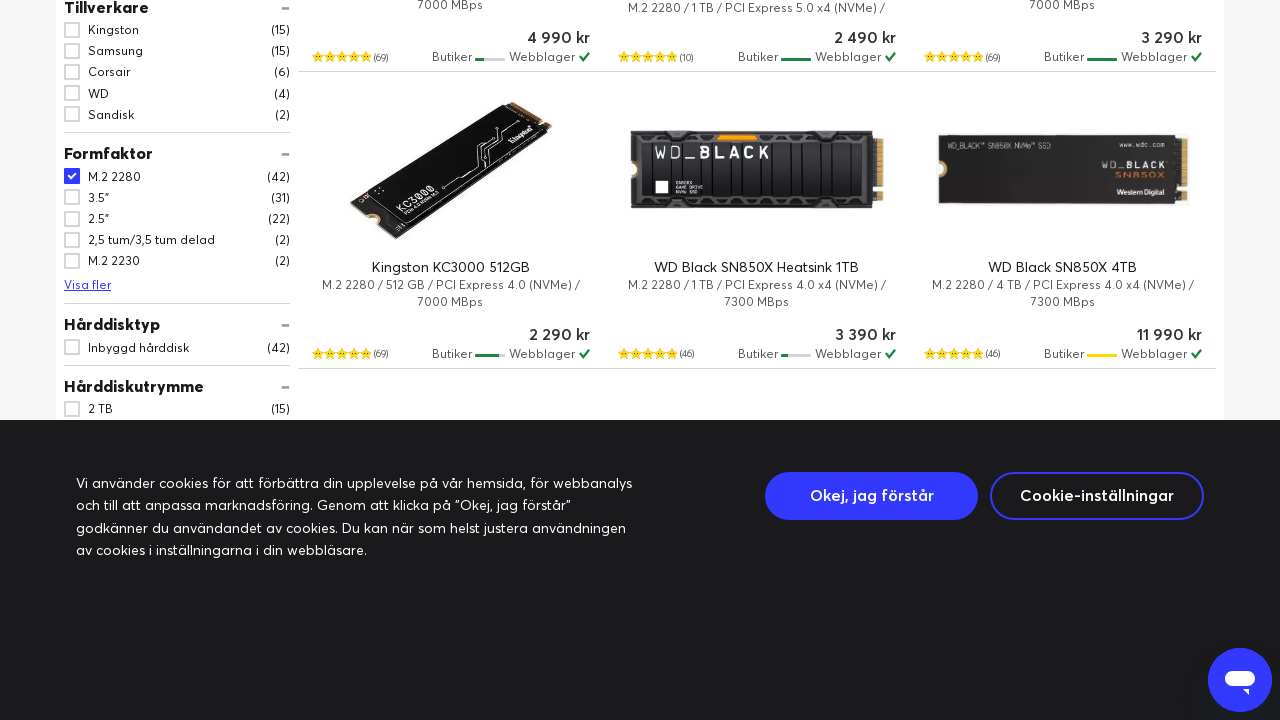

Counted 42 products after scroll
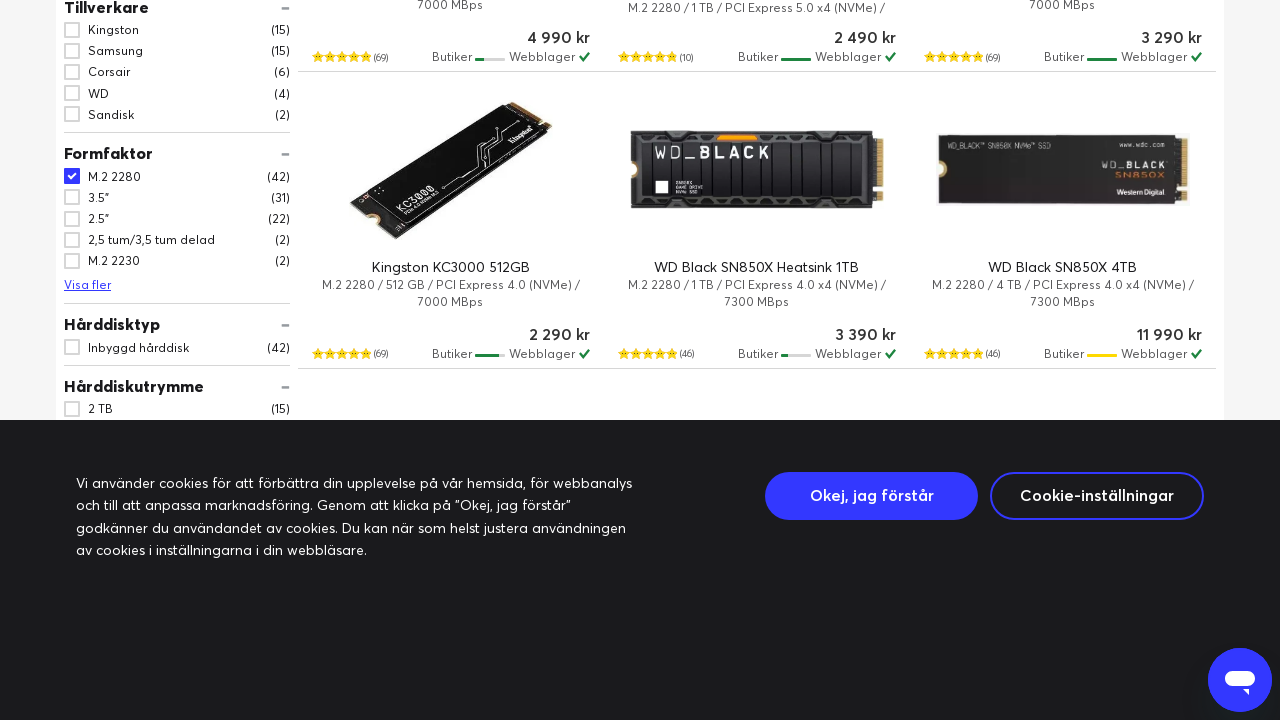

Counted 42 products before scroll
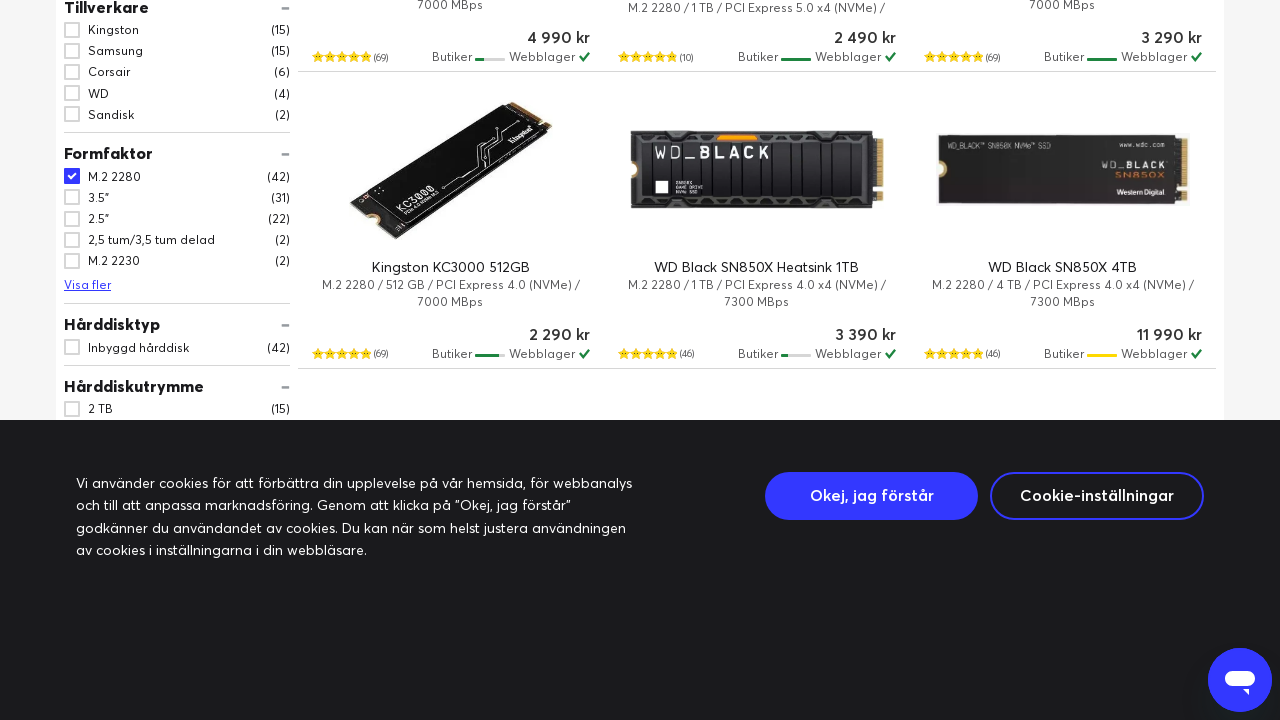

Scrolled down 3000 pixels to trigger infinite scroll
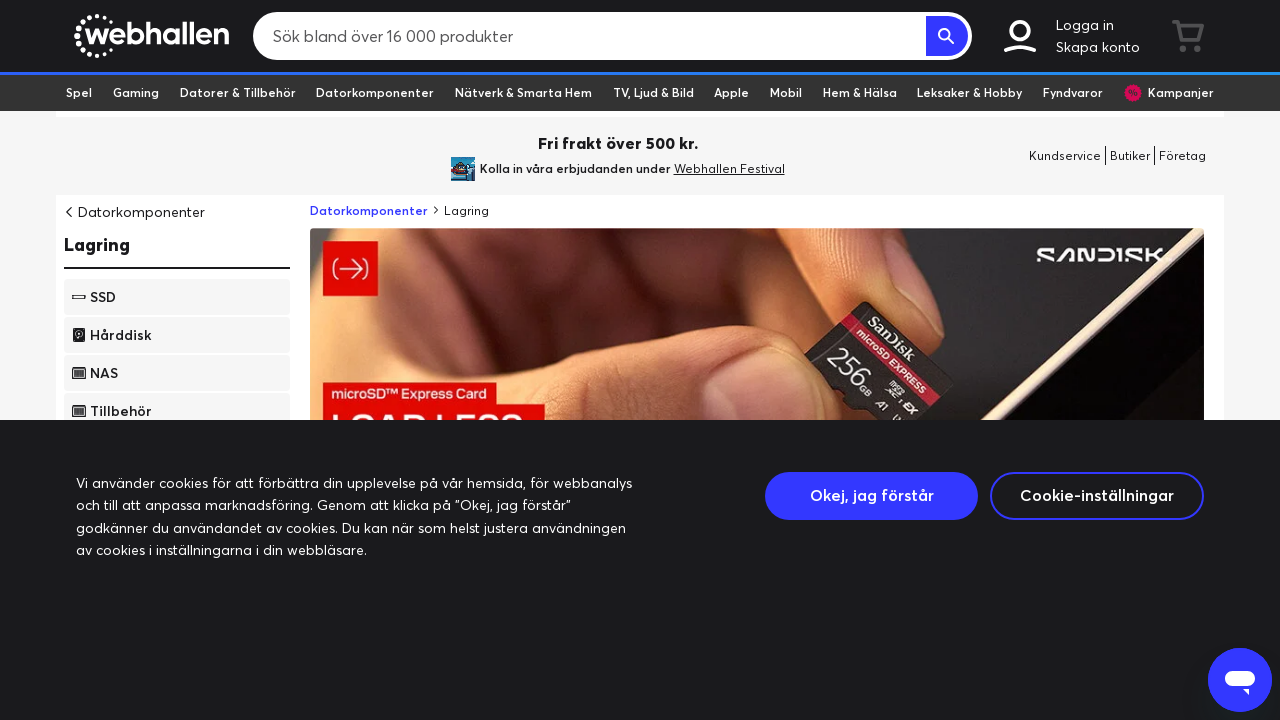

Waited 2 seconds for new products to load after scroll
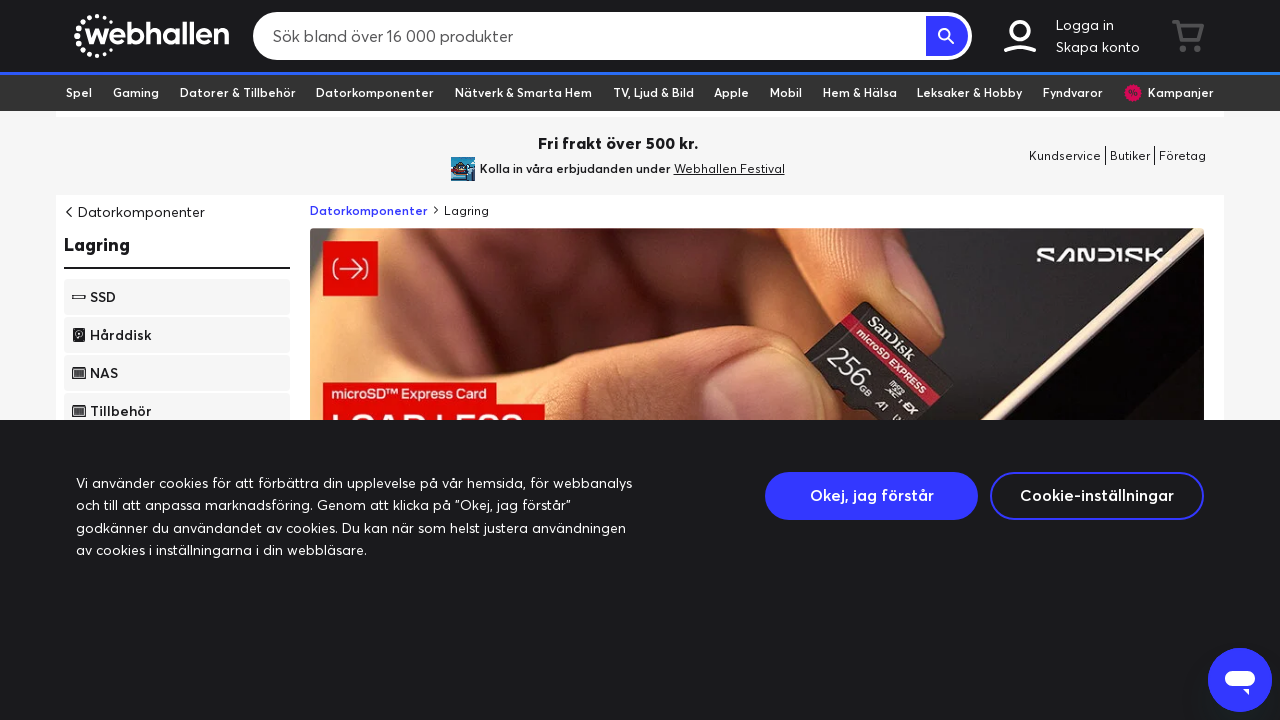

Counted 24 products after scroll
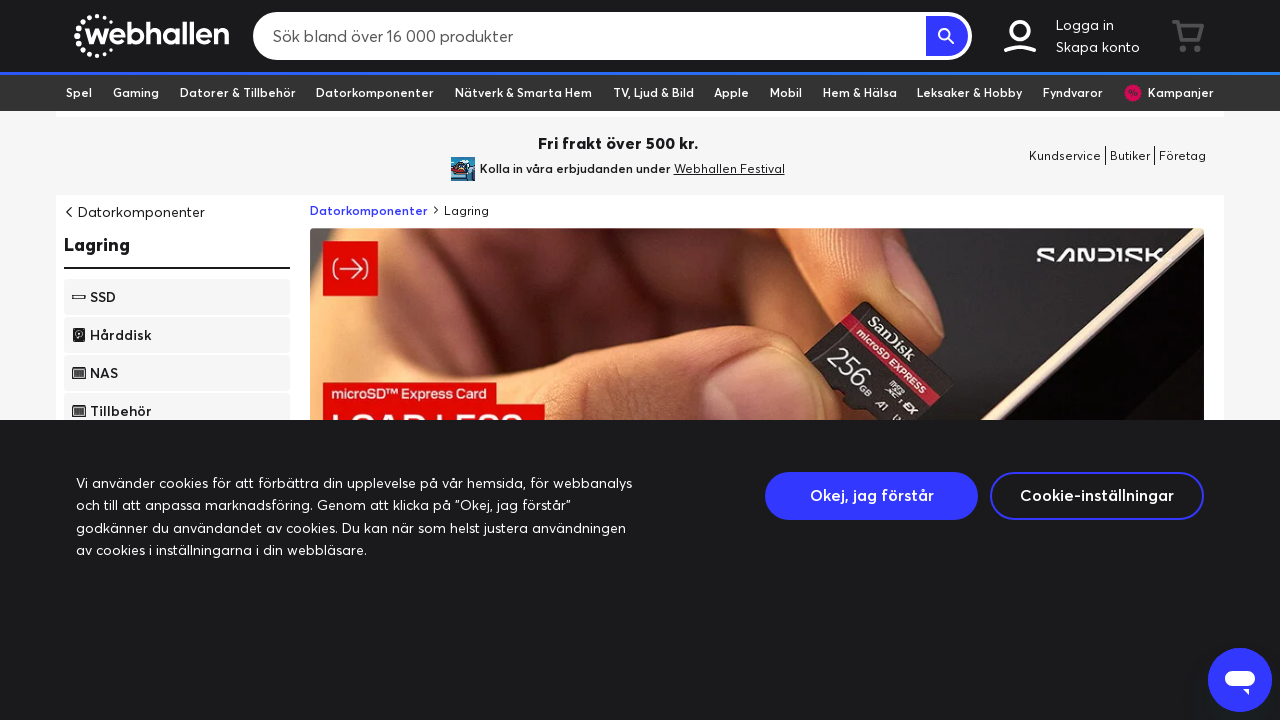

Counted 24 products before scroll
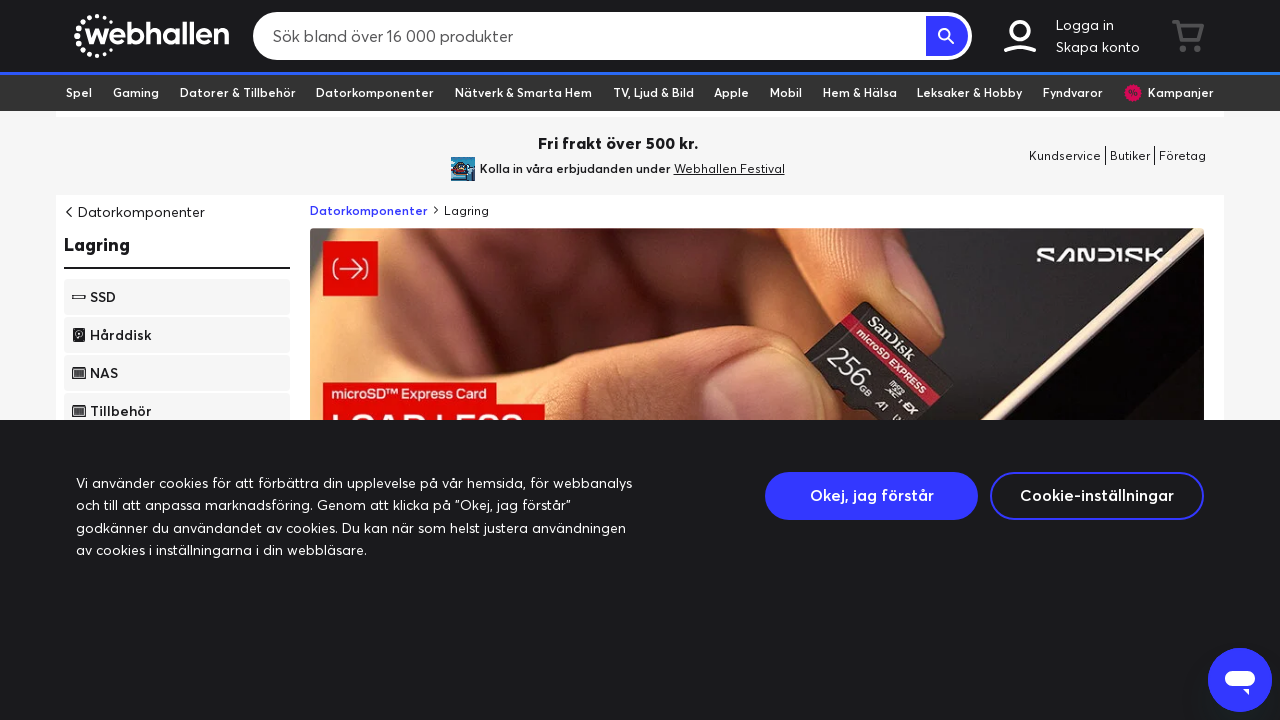

Scrolled down 3000 pixels to trigger infinite scroll
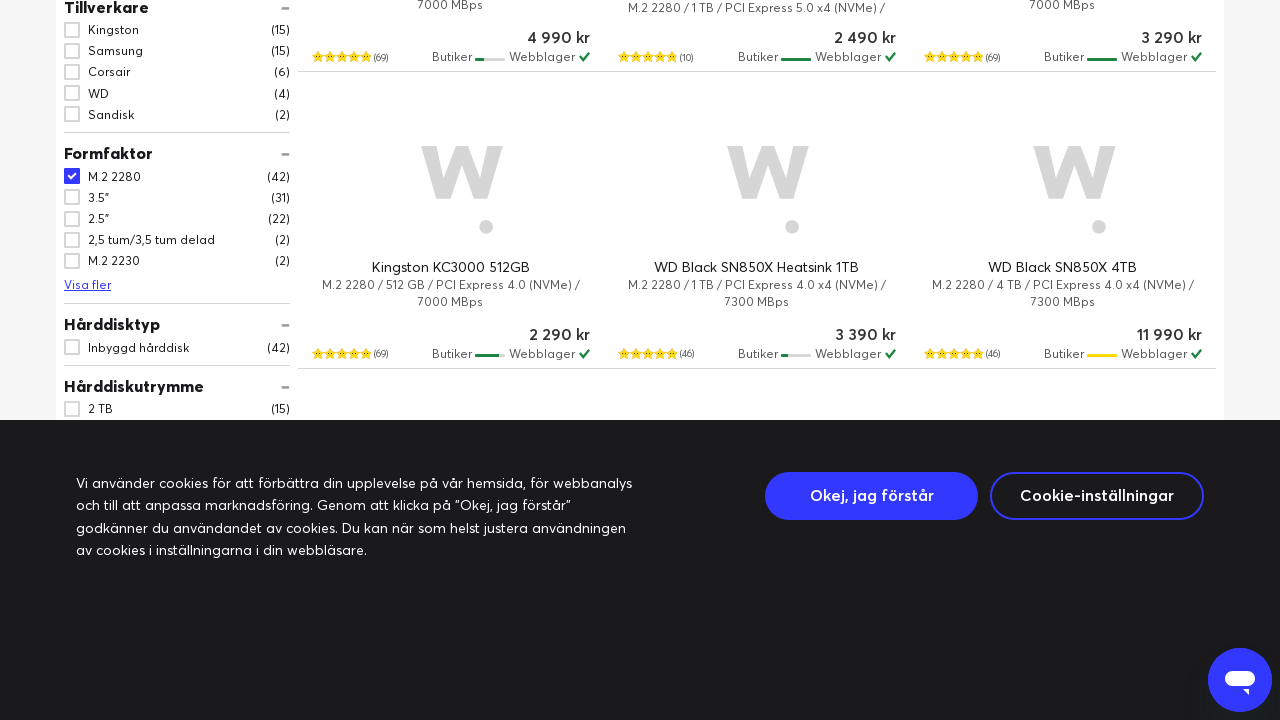

Waited 2 seconds for new products to load after scroll
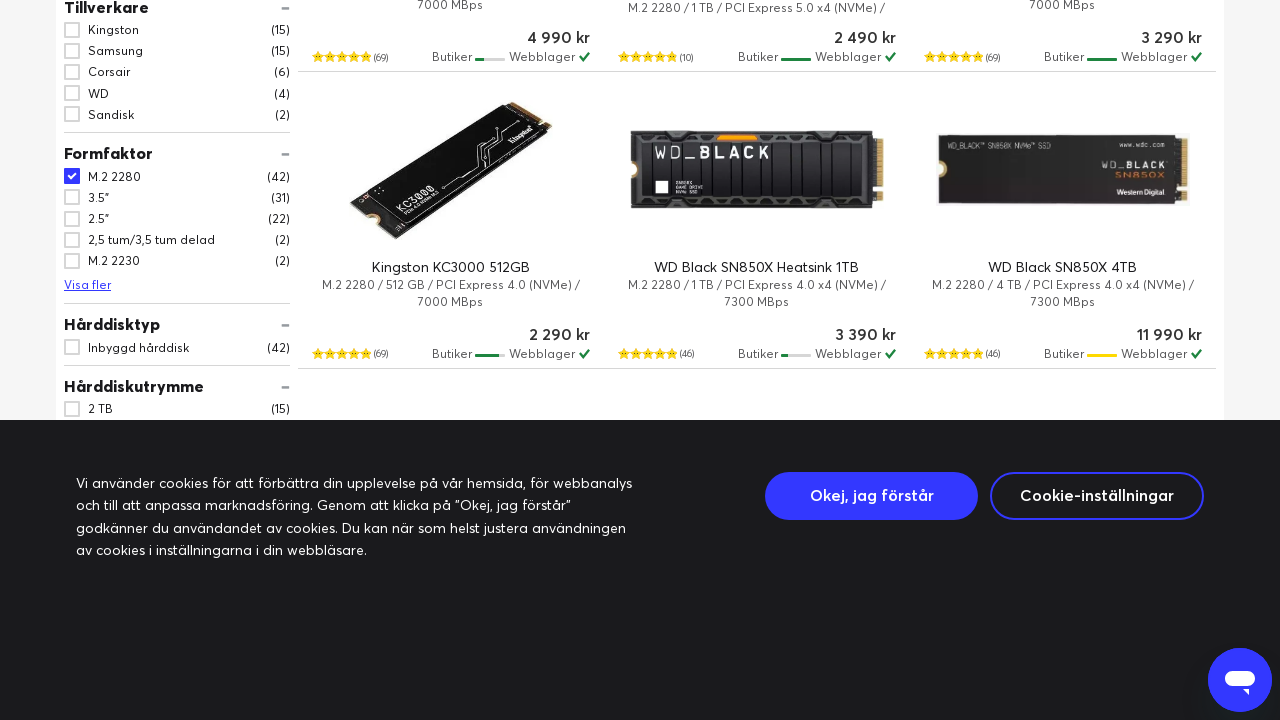

Counted 42 products after scroll
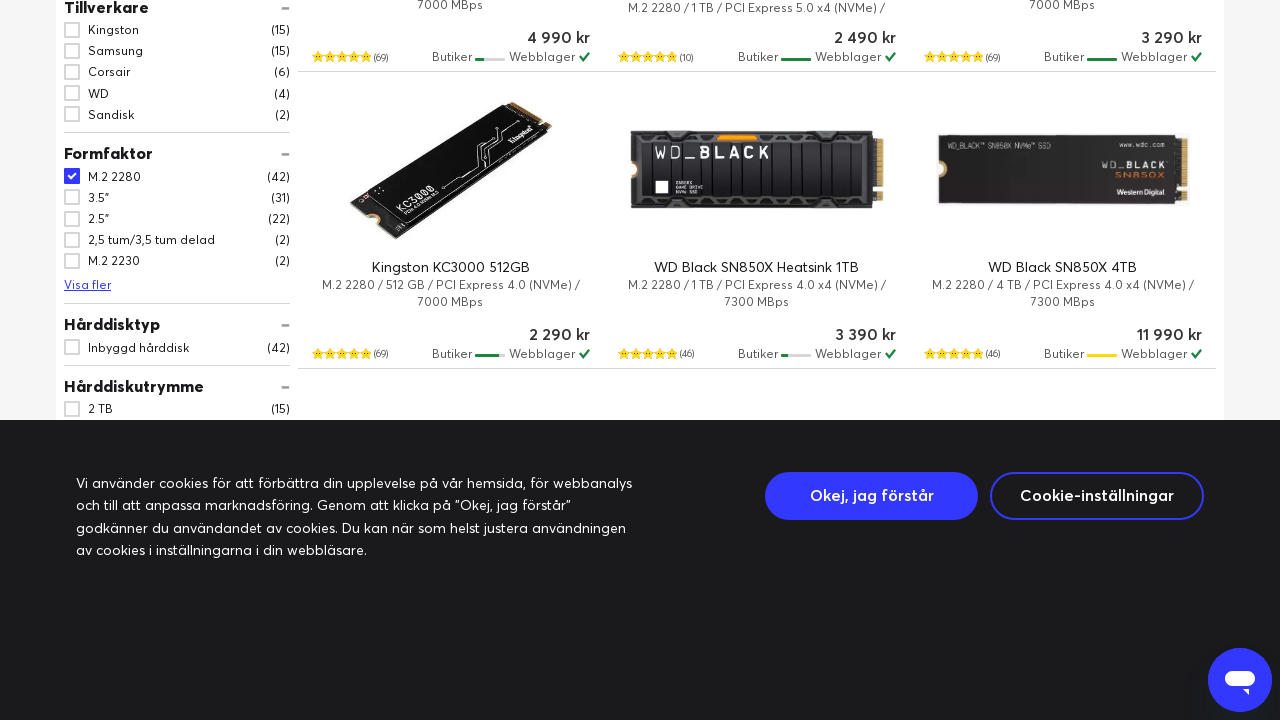

Counted 42 products before scroll
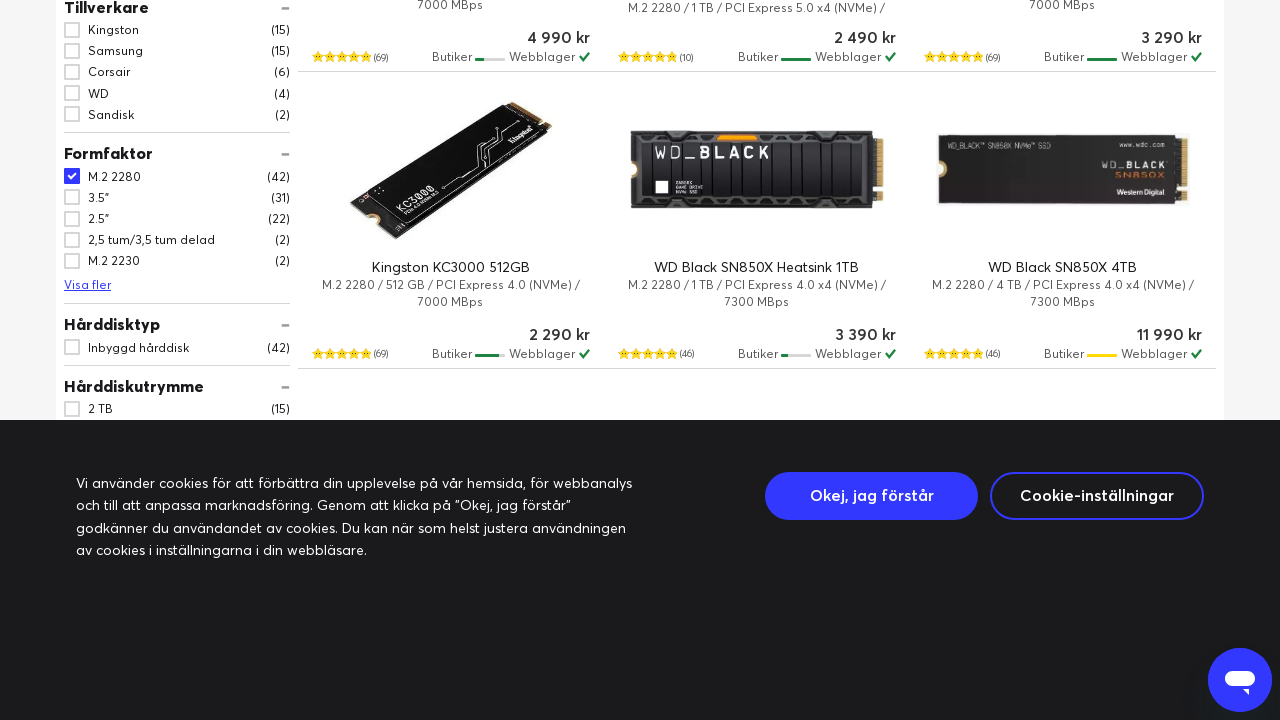

Scrolled down 3000 pixels to trigger infinite scroll
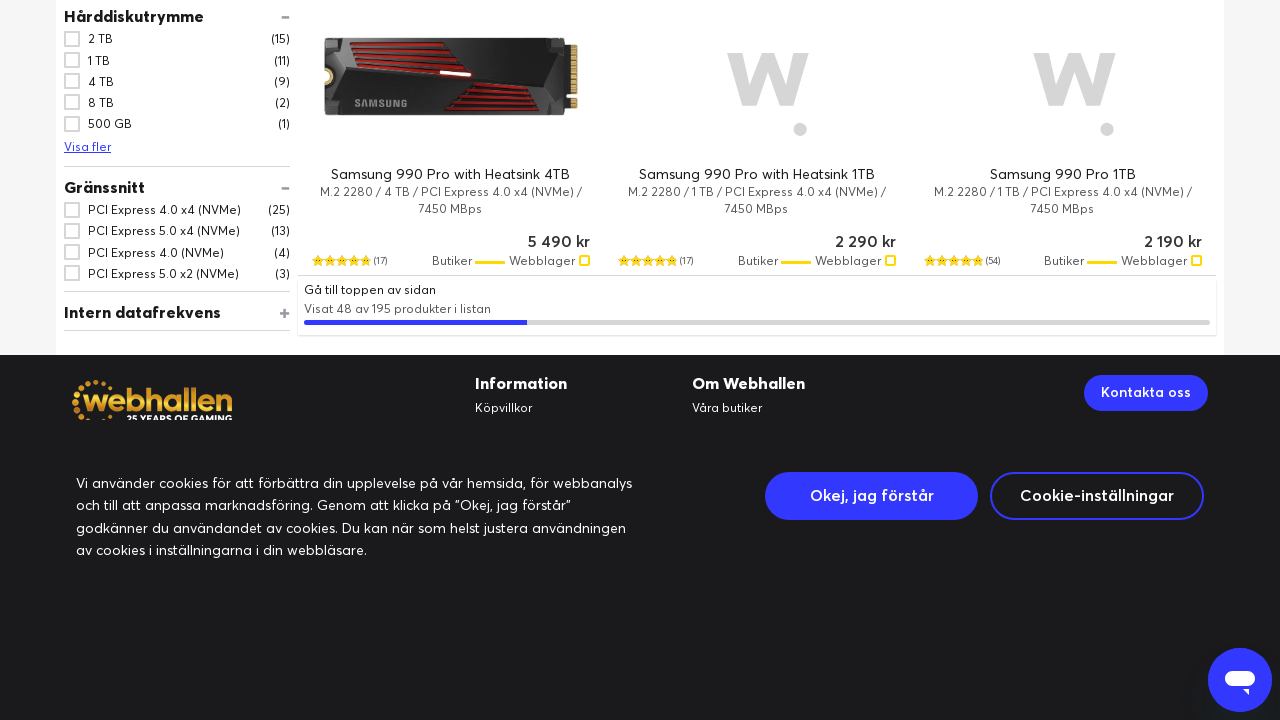

Waited 2 seconds for new products to load after scroll
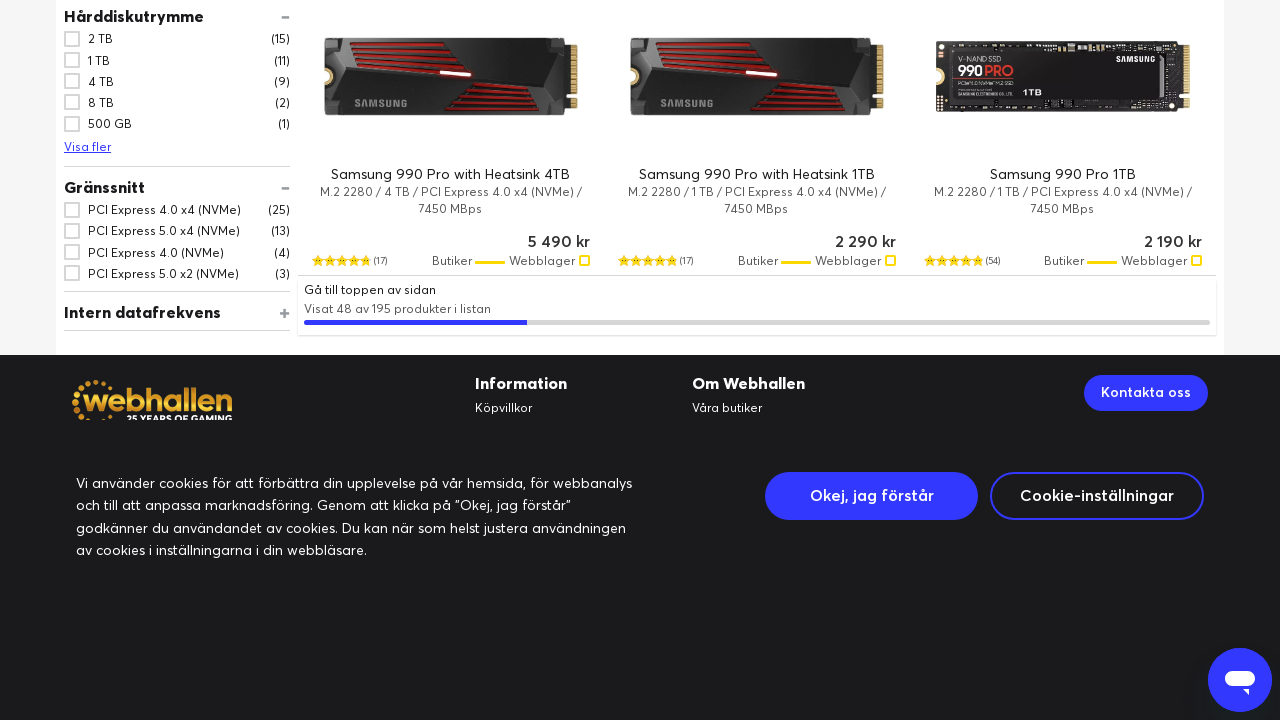

Counted 18 products after scroll
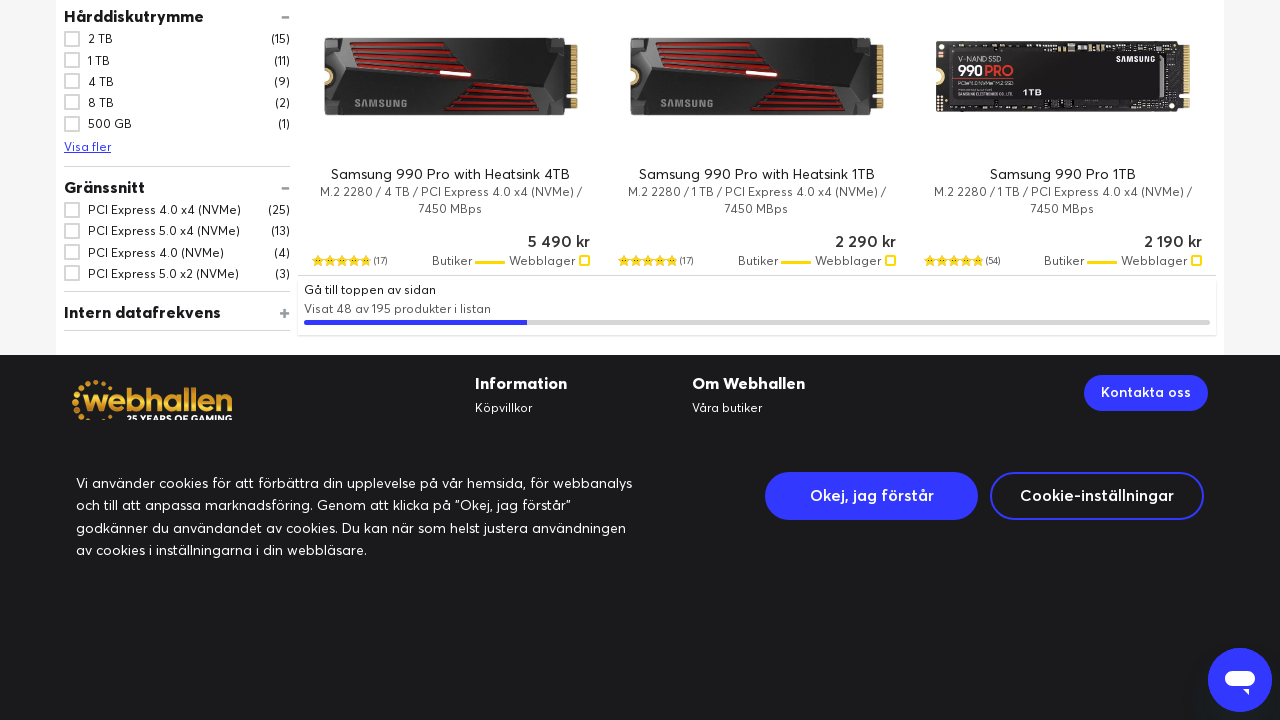

Counted 18 products before scroll
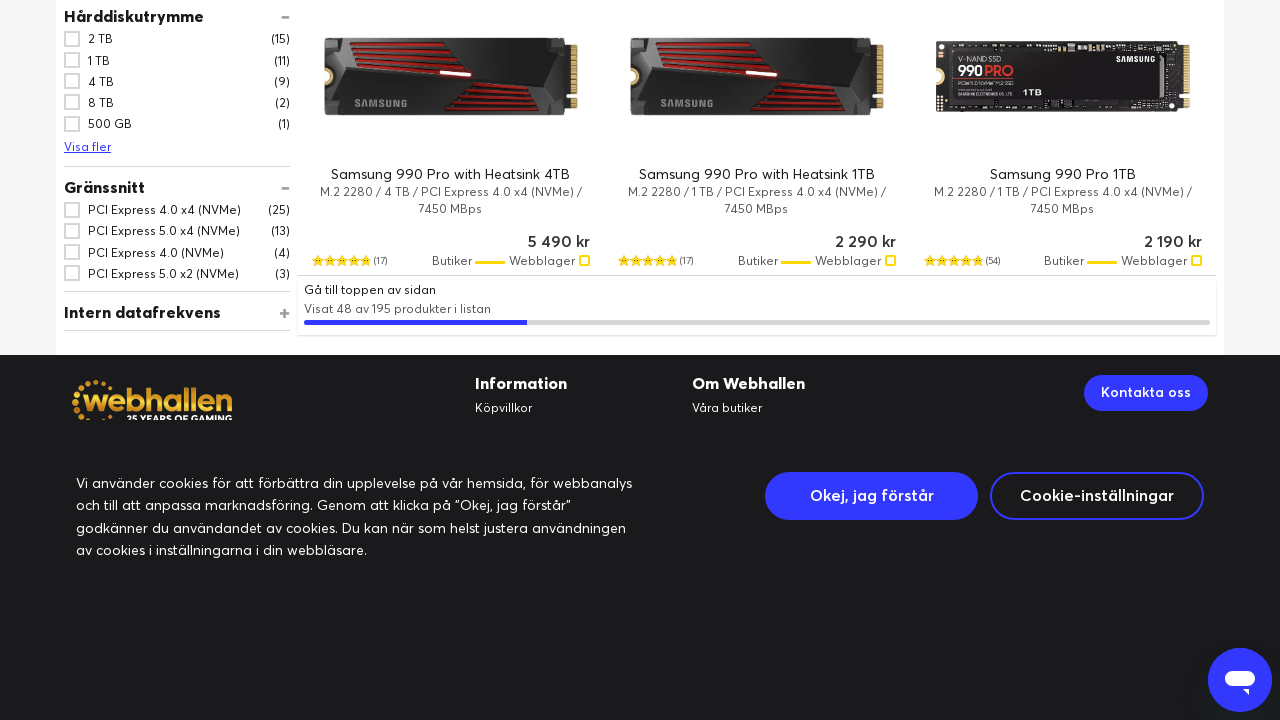

Scrolled down 3000 pixels to trigger infinite scroll
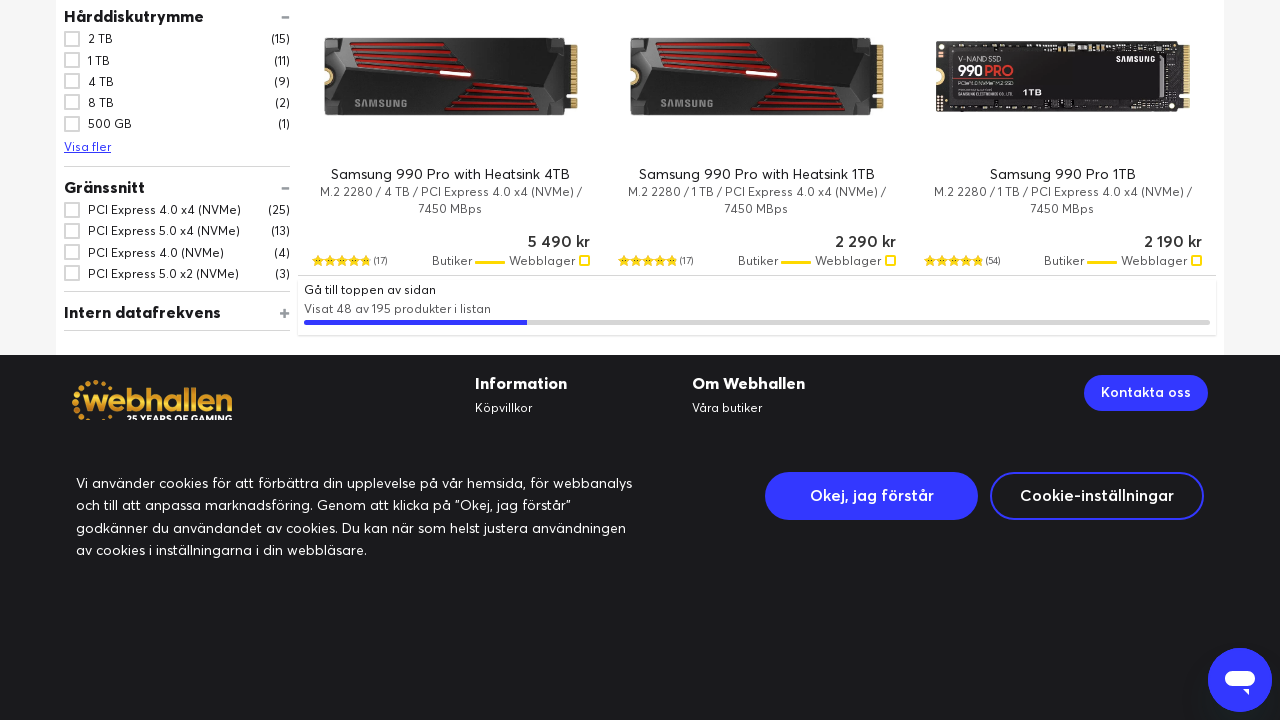

Waited 2 seconds for new products to load after scroll
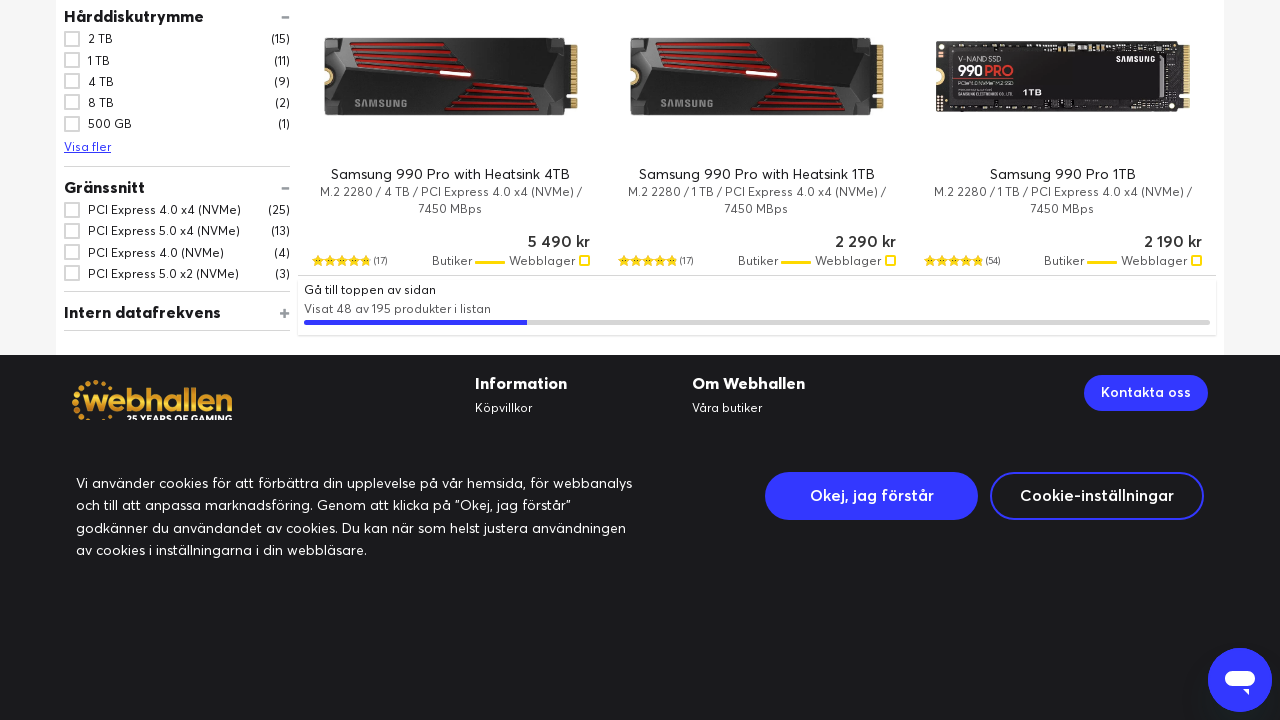

Counted 18 products after scroll
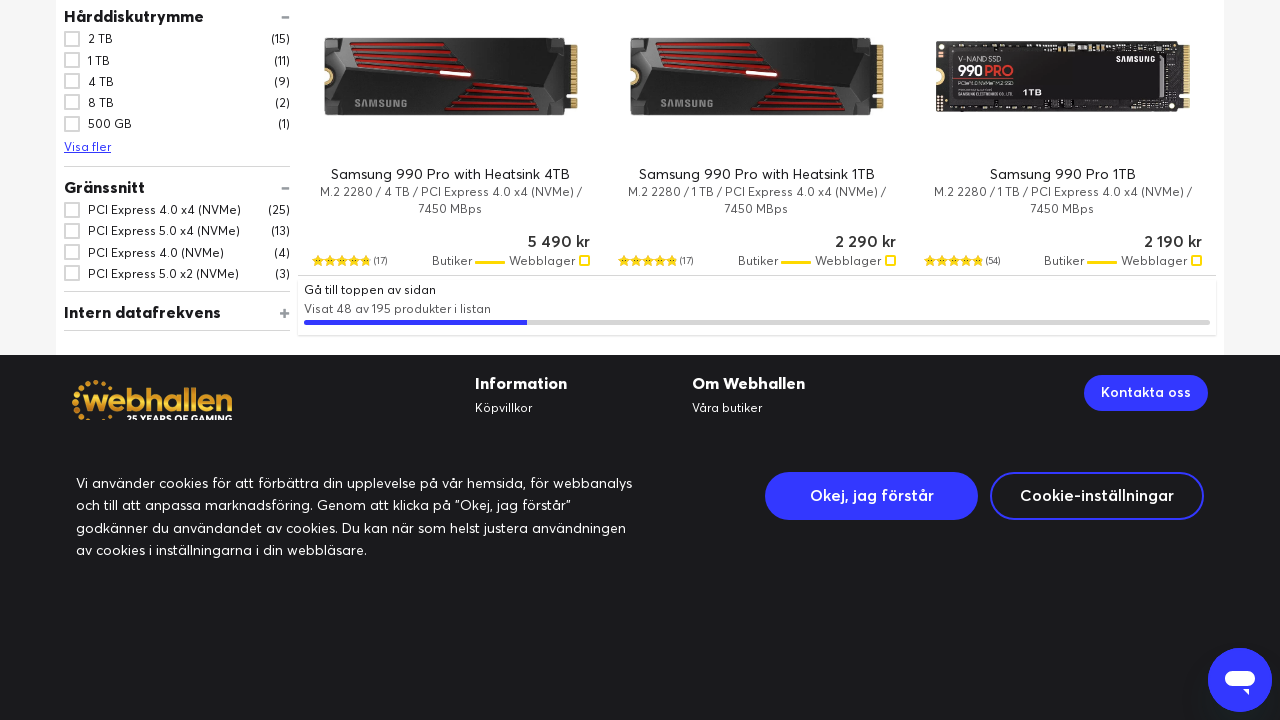

All products loaded - no new products found, ending infinite scroll test
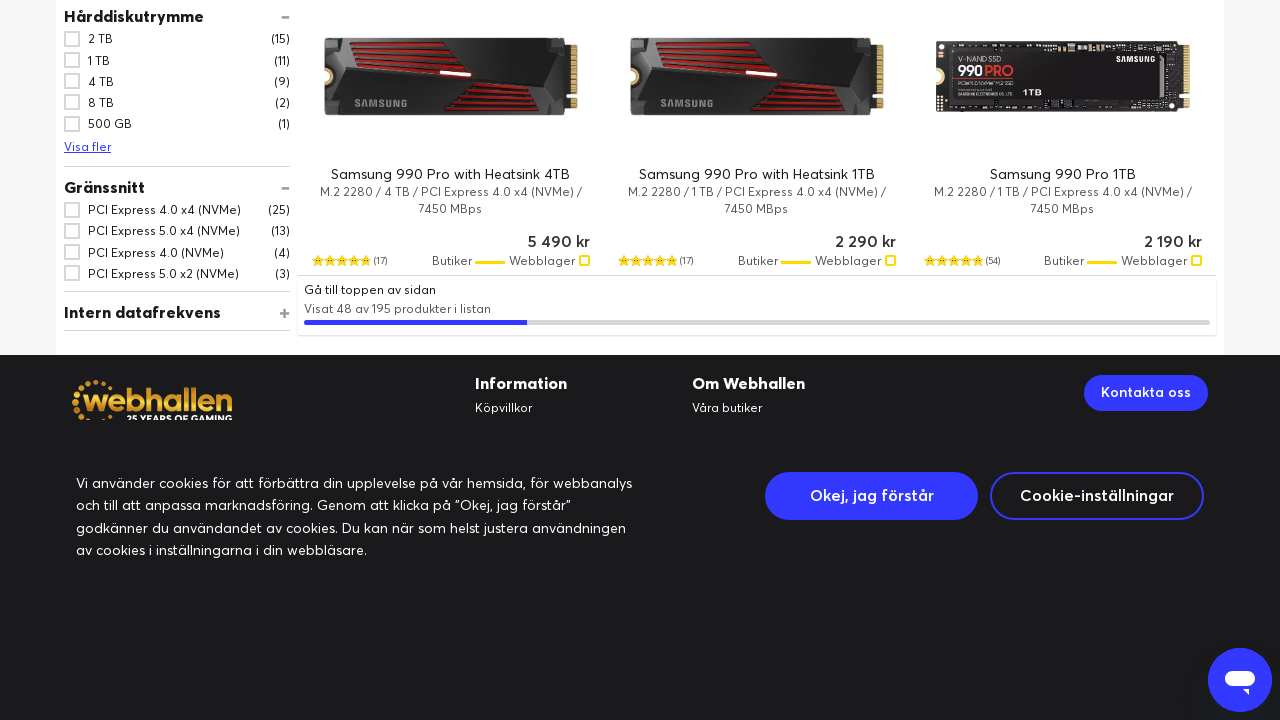

Product titles are visible in the grid
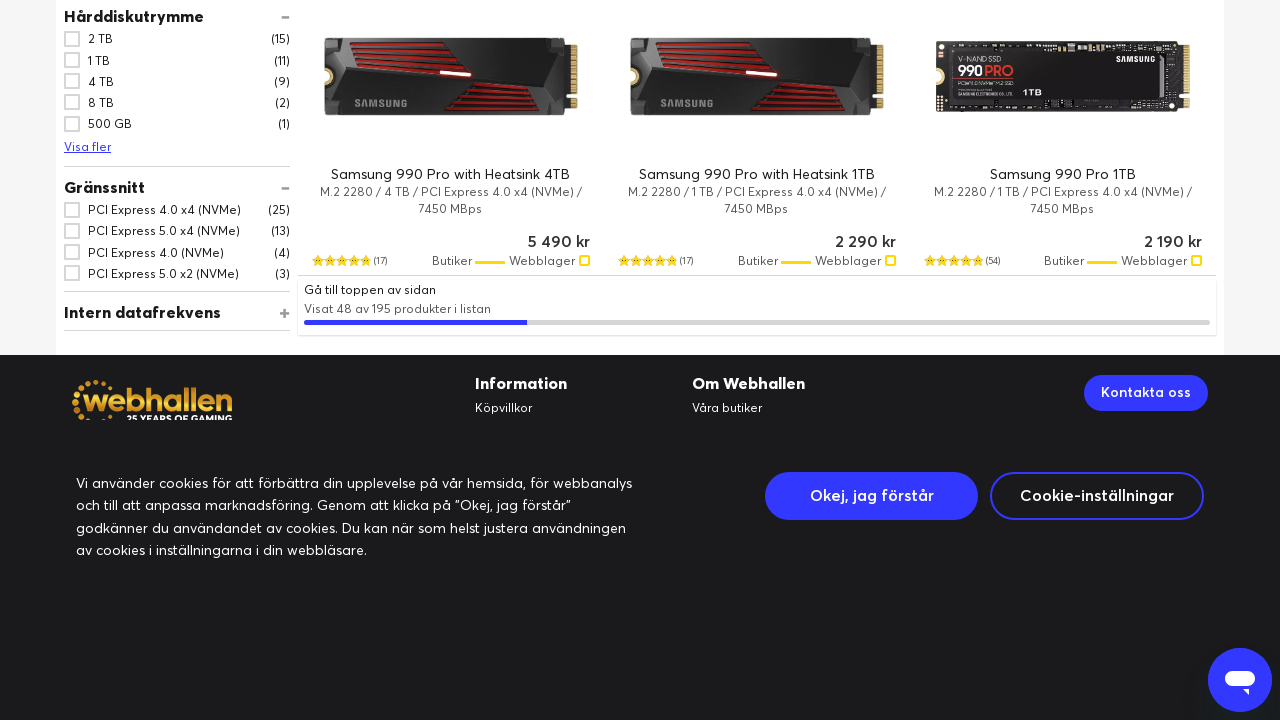

Product prices are visible in the grid
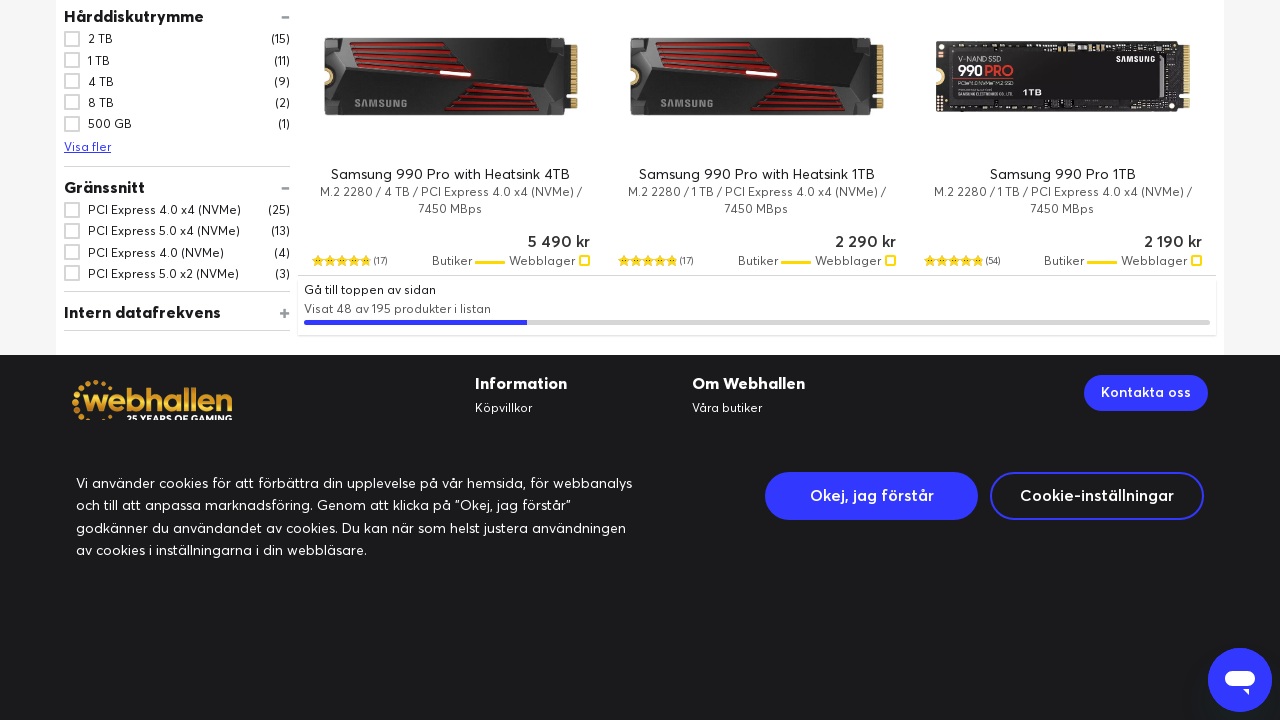

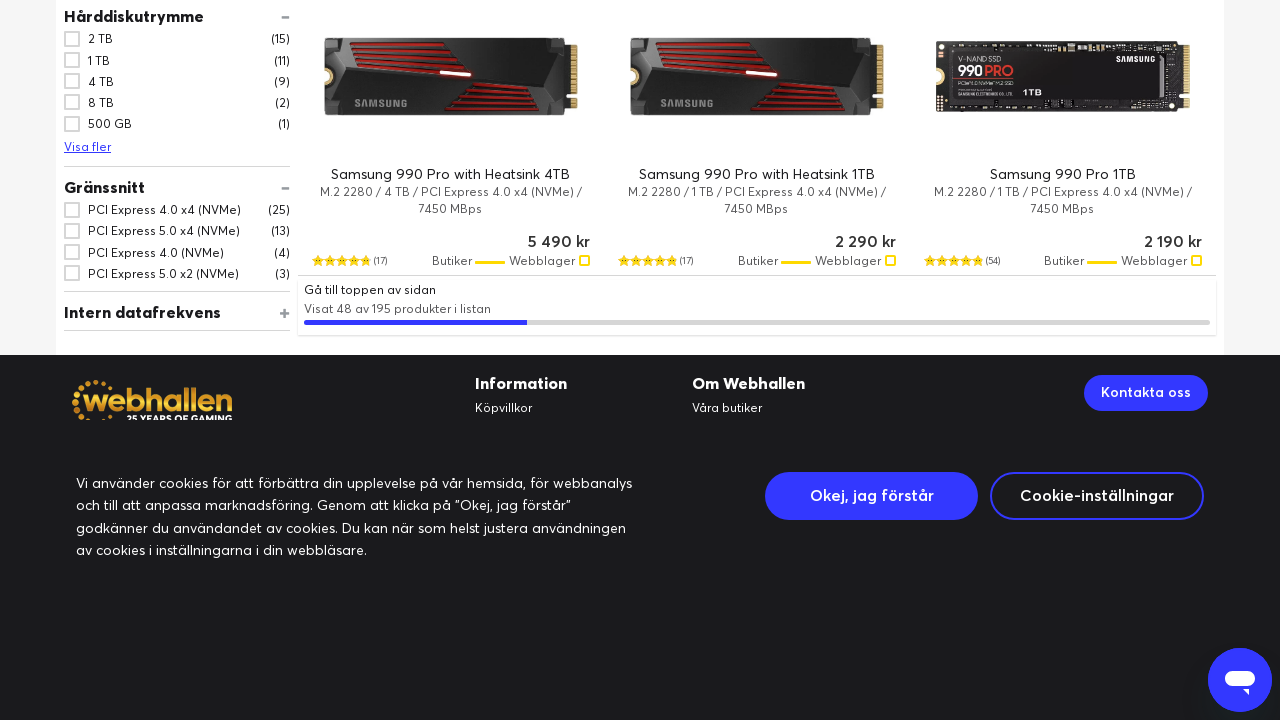